Navigates to the WebdriverIO homepage and verifies the page title matches the expected value

Starting URL: https://webdriver.io

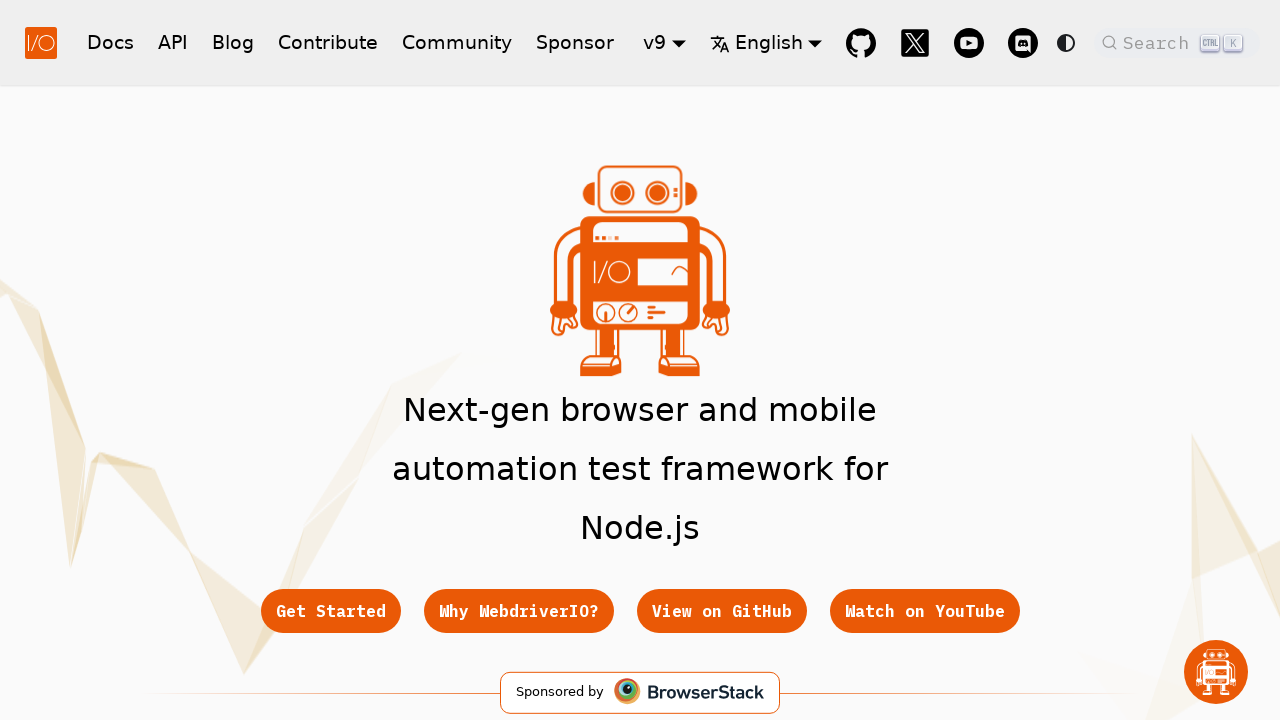

Waited for page to reach domcontentloaded state
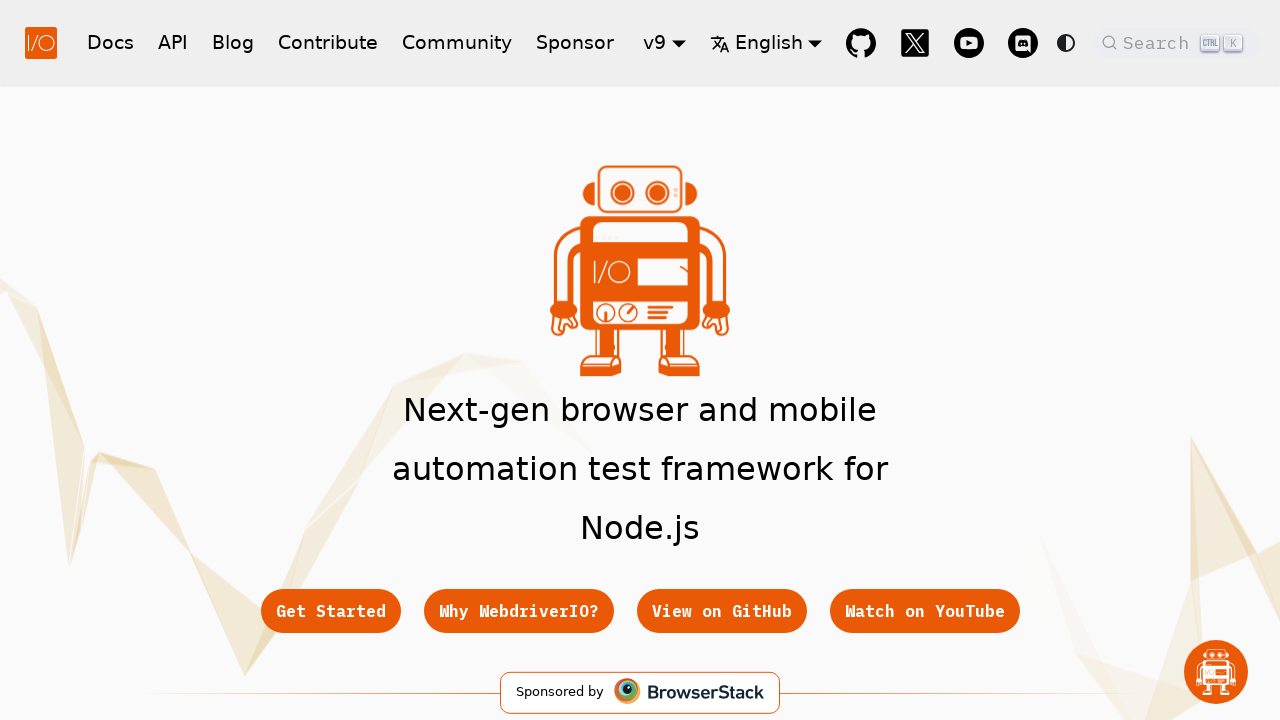

Retrieved page title: WebdriverIO · Next-gen browser and mobile automation test framework for Node.js | WebdriverIO
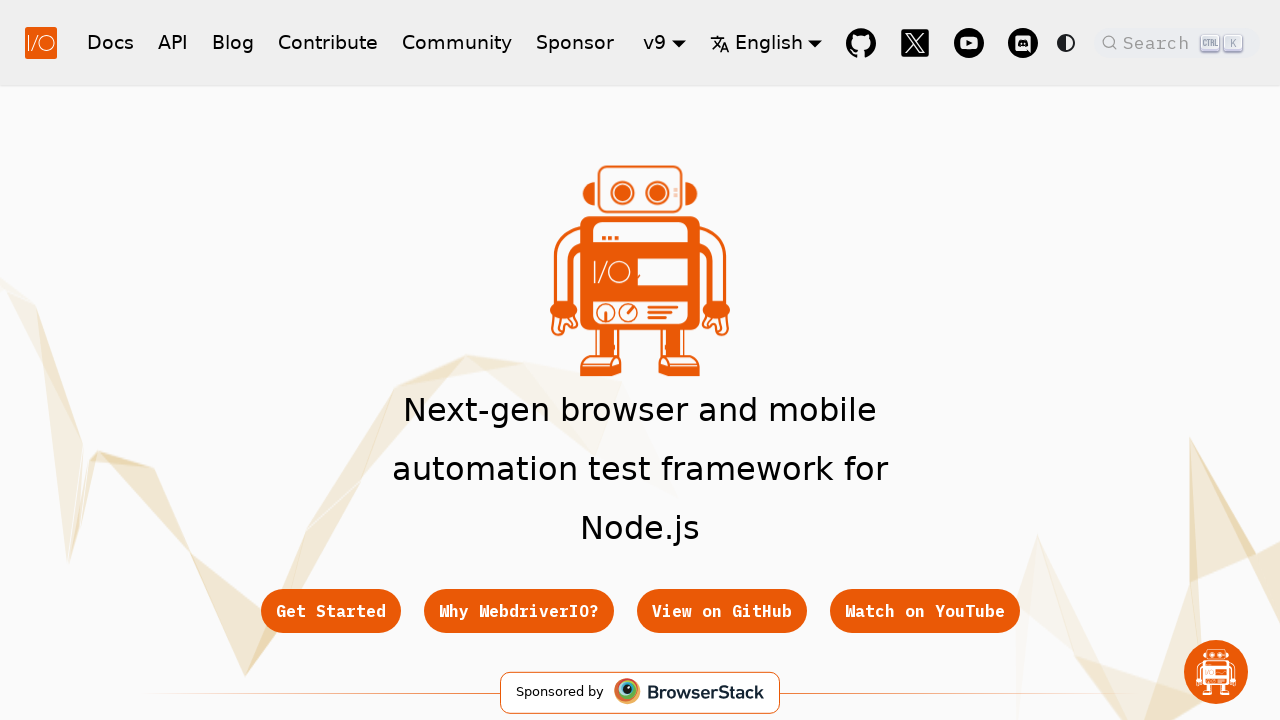

Verified page title contains 'WebdriverIO'
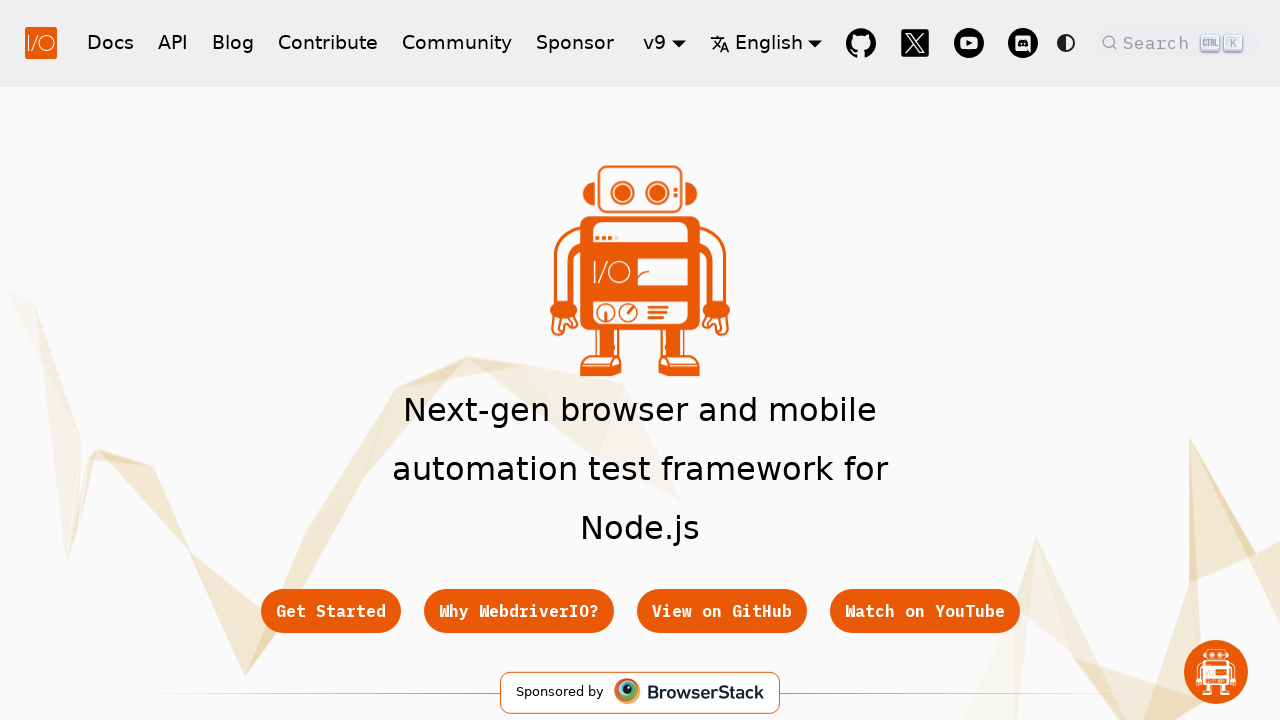

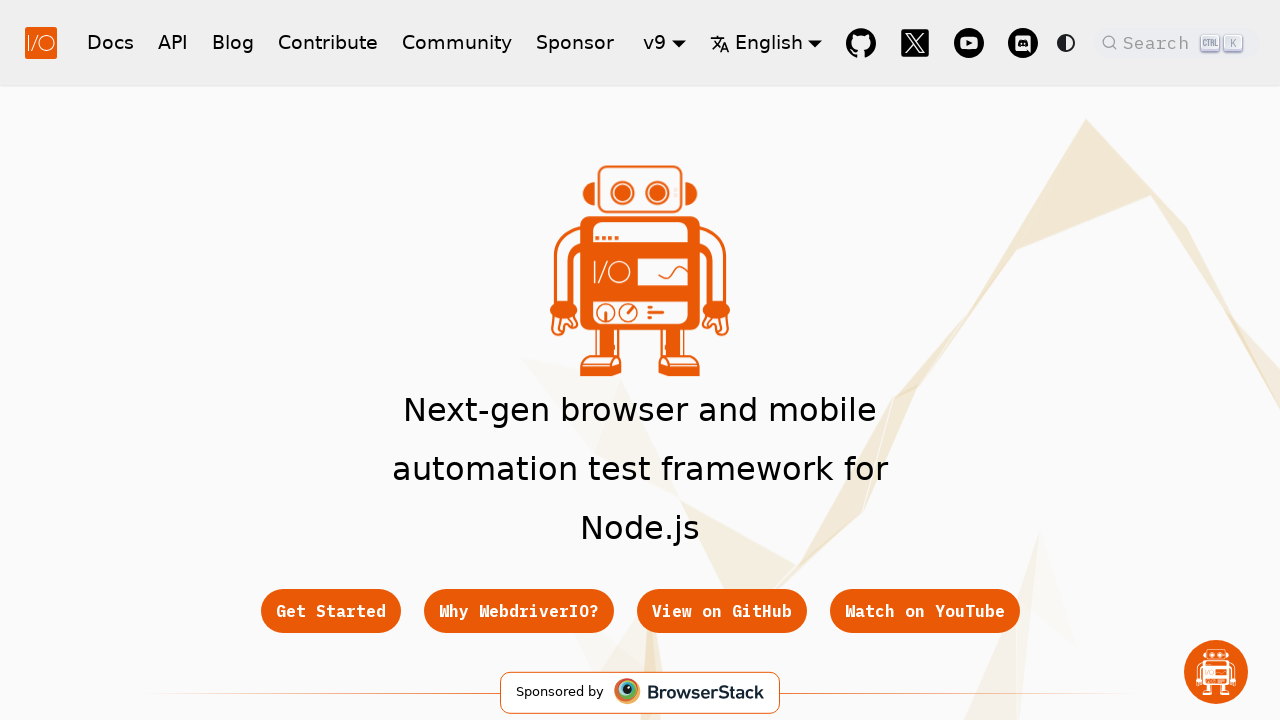